Tests basic JavaScript alert with OK button by clicking a button to display an alert, verifying its text, and accepting it

Starting URL: https://demo.automationtesting.in/Alerts.html

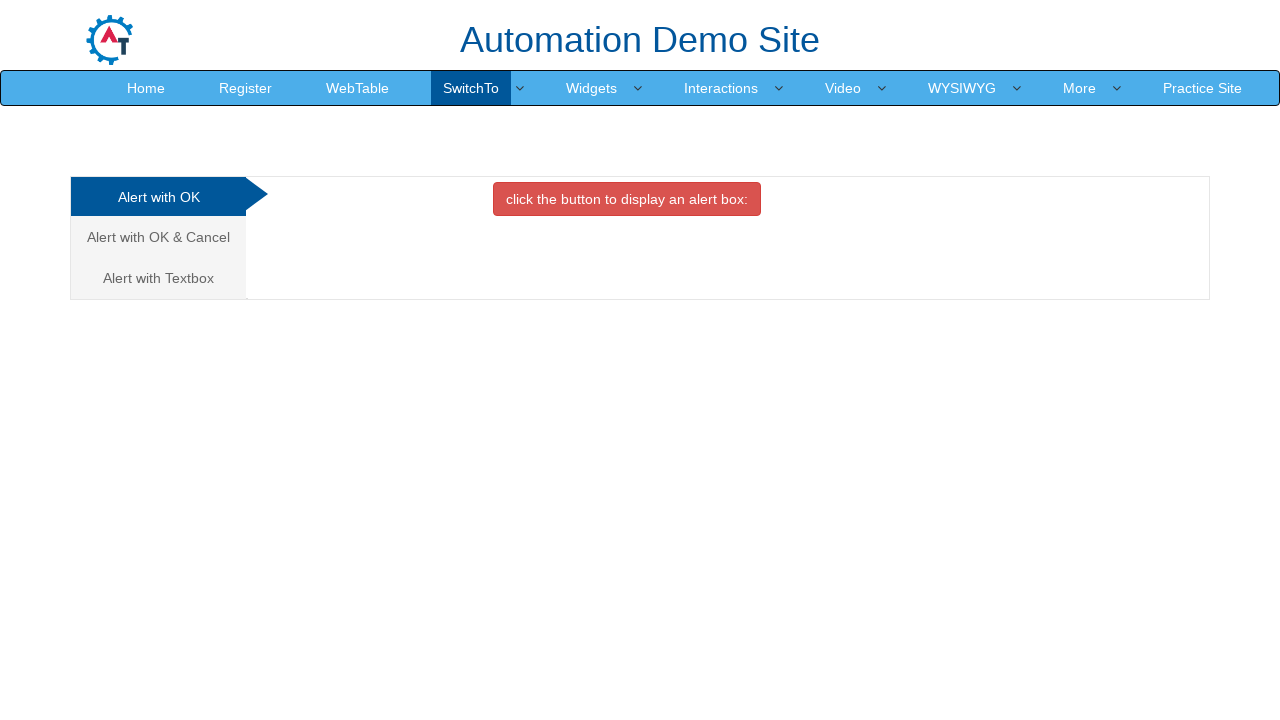

Clicked on 'Alert with Ok' tab at (158, 197) on a[href='#OKTab']
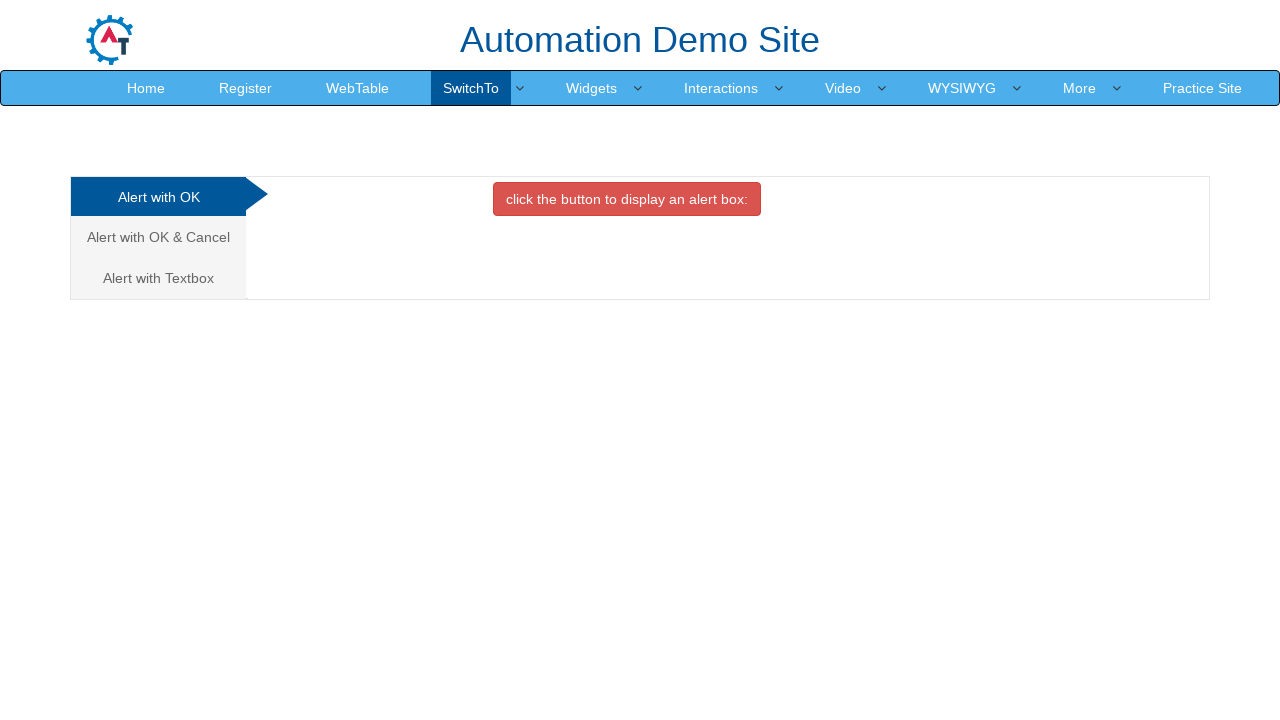

Clicked button to display alert box at (627, 199) on button[onclick='alertbox()']
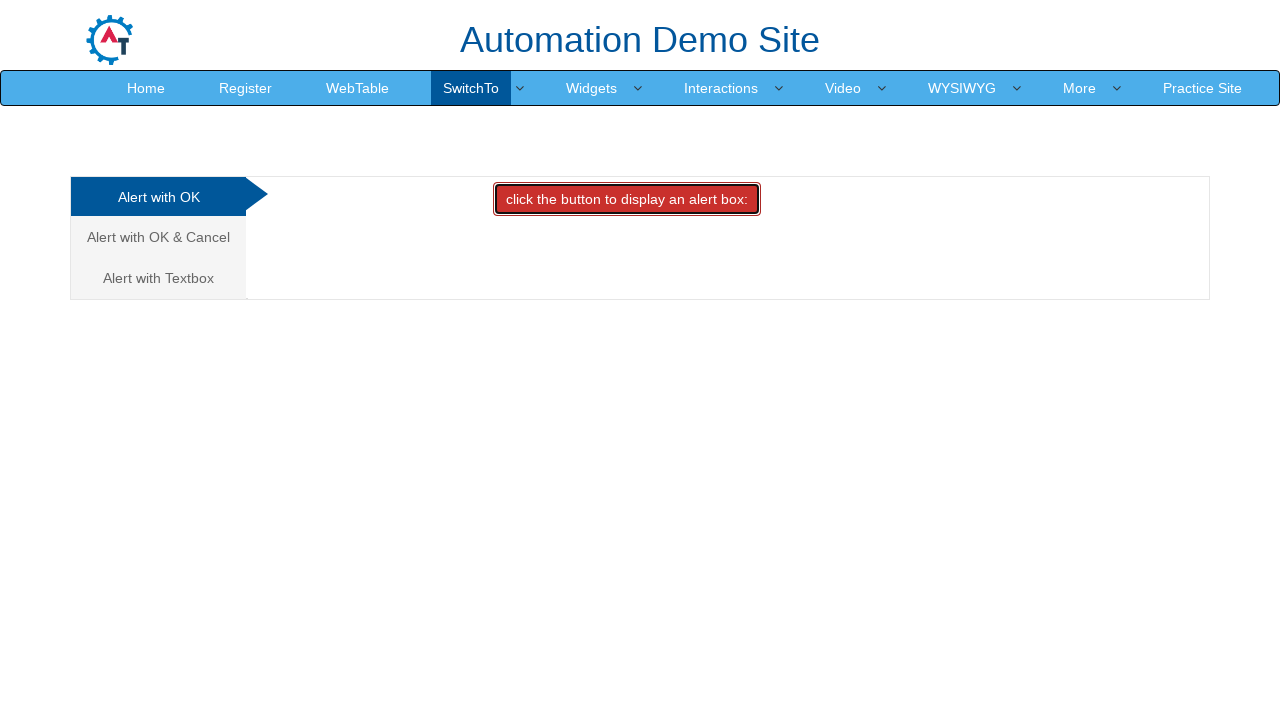

Set up dialog handler to accept alerts
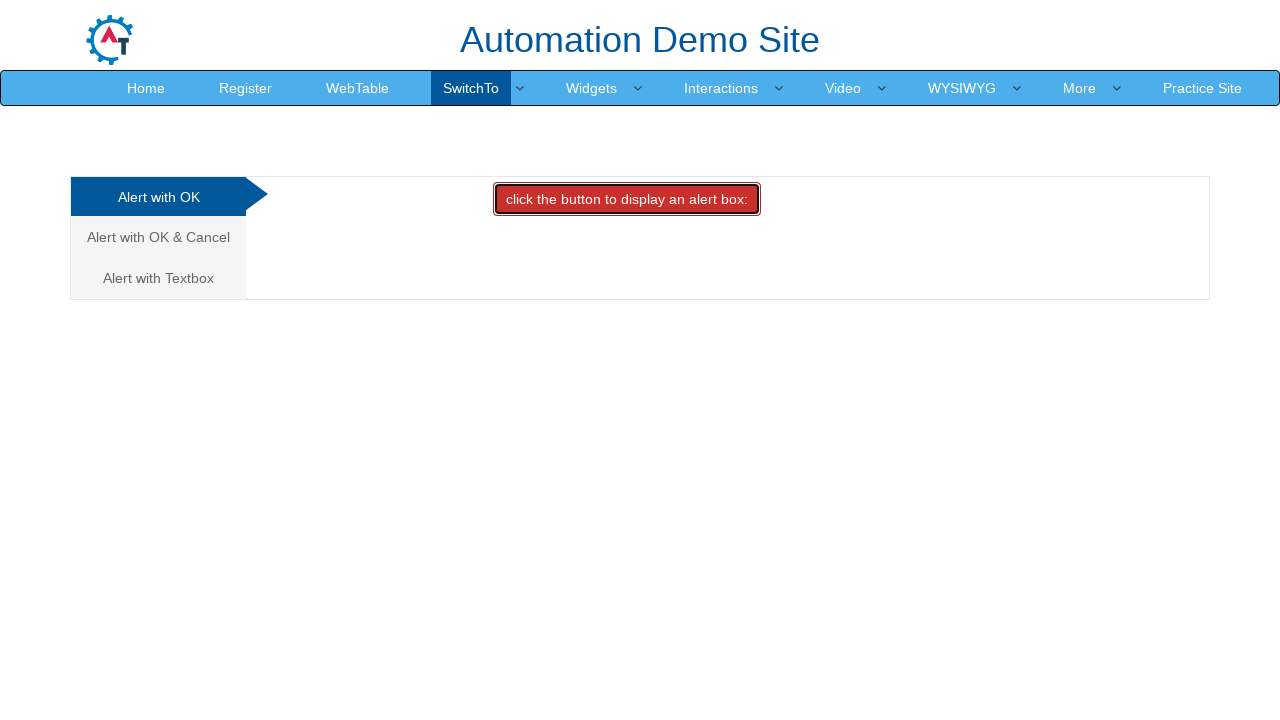

Triggered alert box and captured dialog event
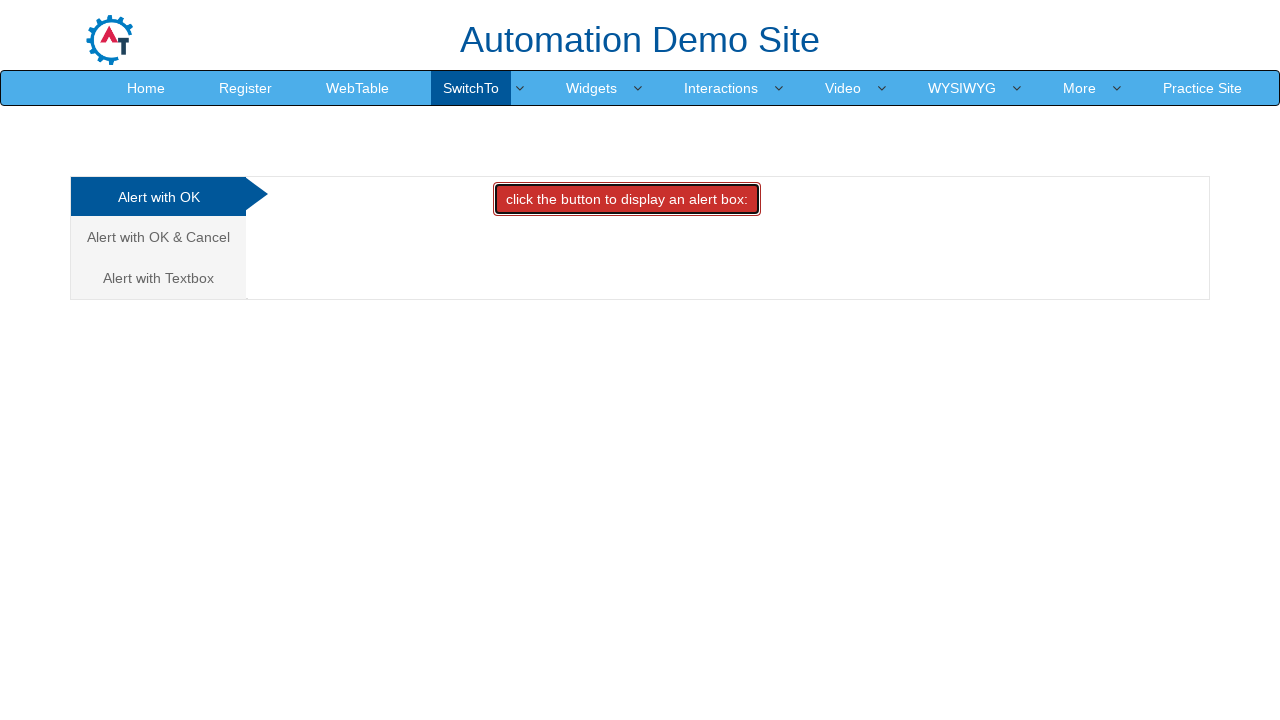

Retrieved dialog object from event
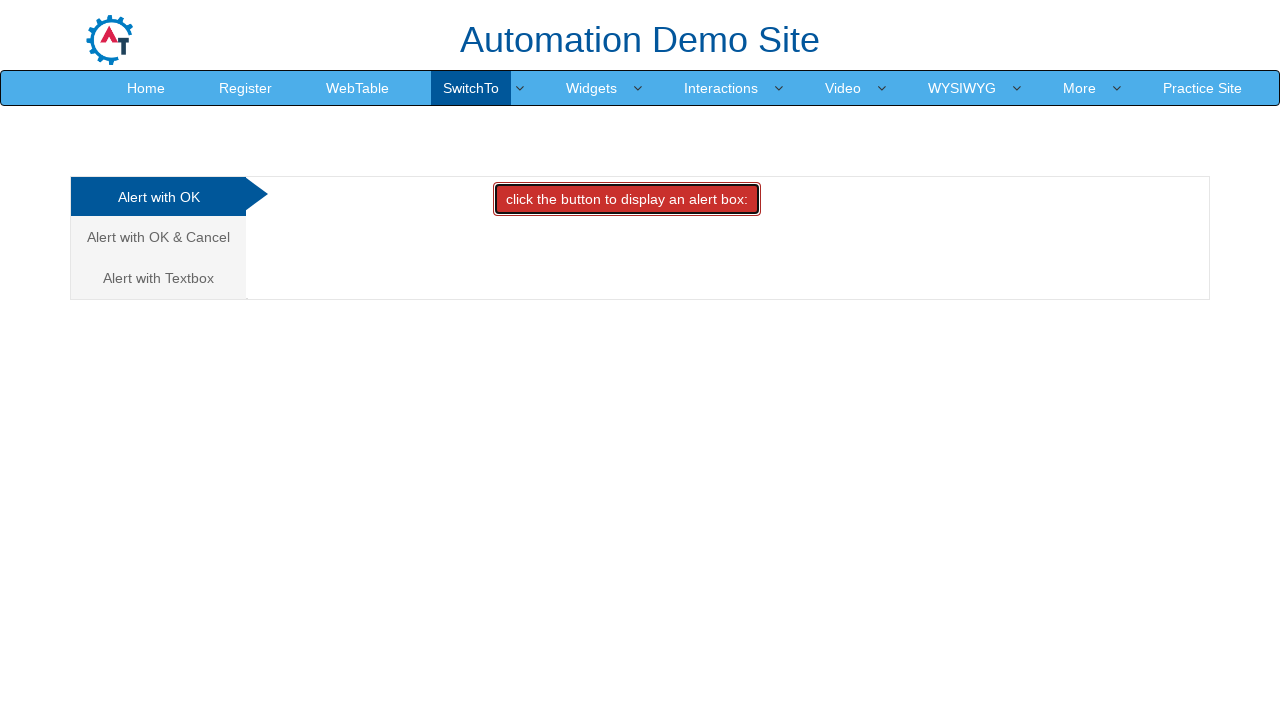

Verified alert message text is 'I am an alert box!'
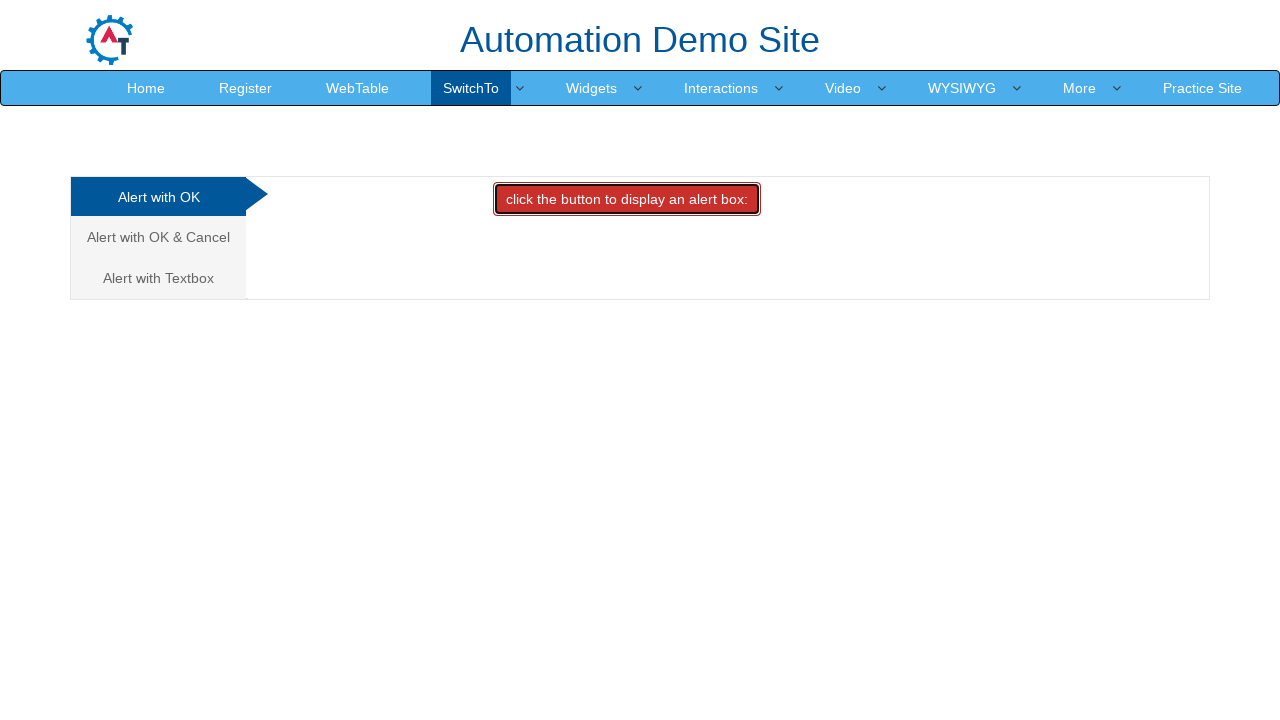

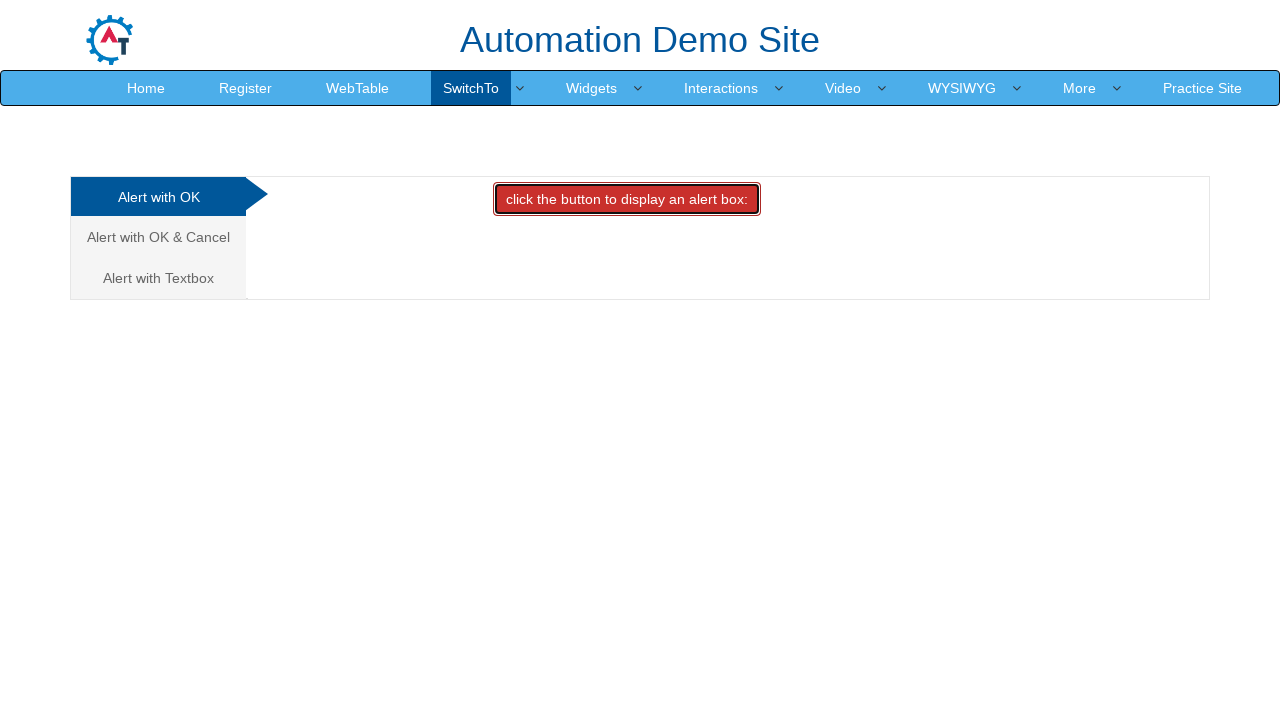